Tests drag and drop functionality within an iframe by switching to the first iframe on the page, then dragging an element onto a droppable target.

Starting URL: https://jqueryui.com/droppable/

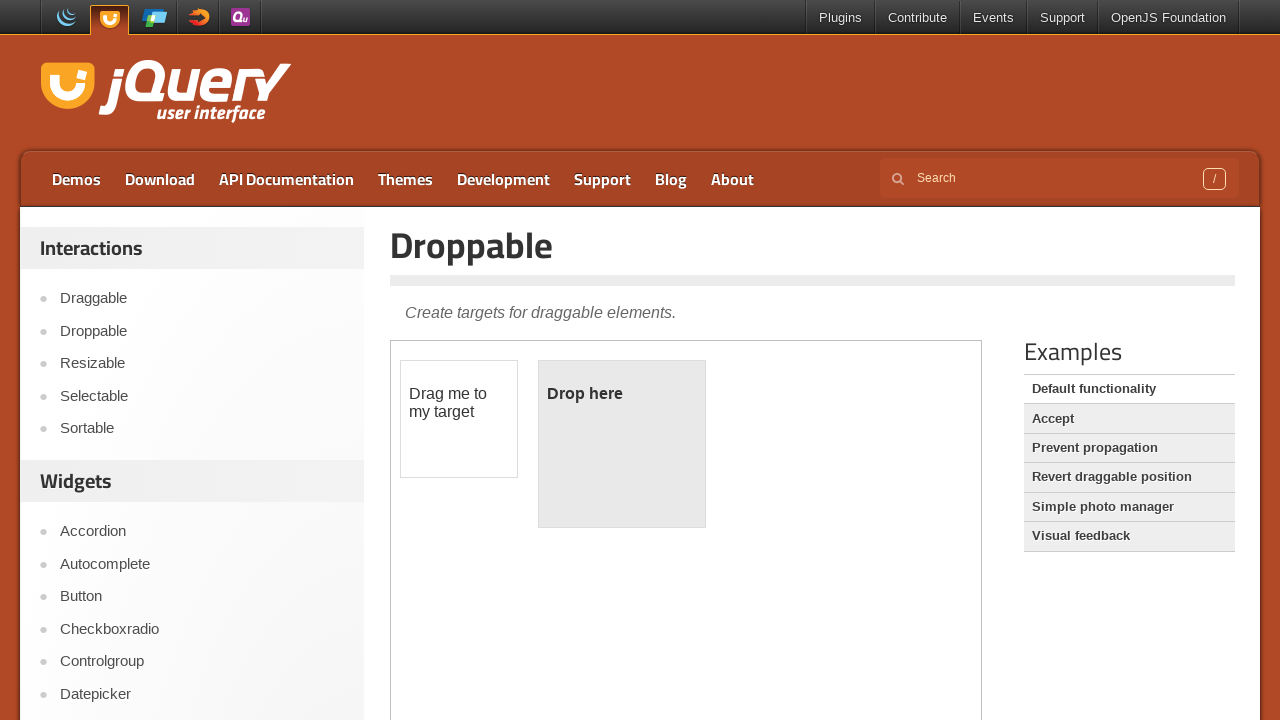

Navigated to jQuery UI droppable demo page
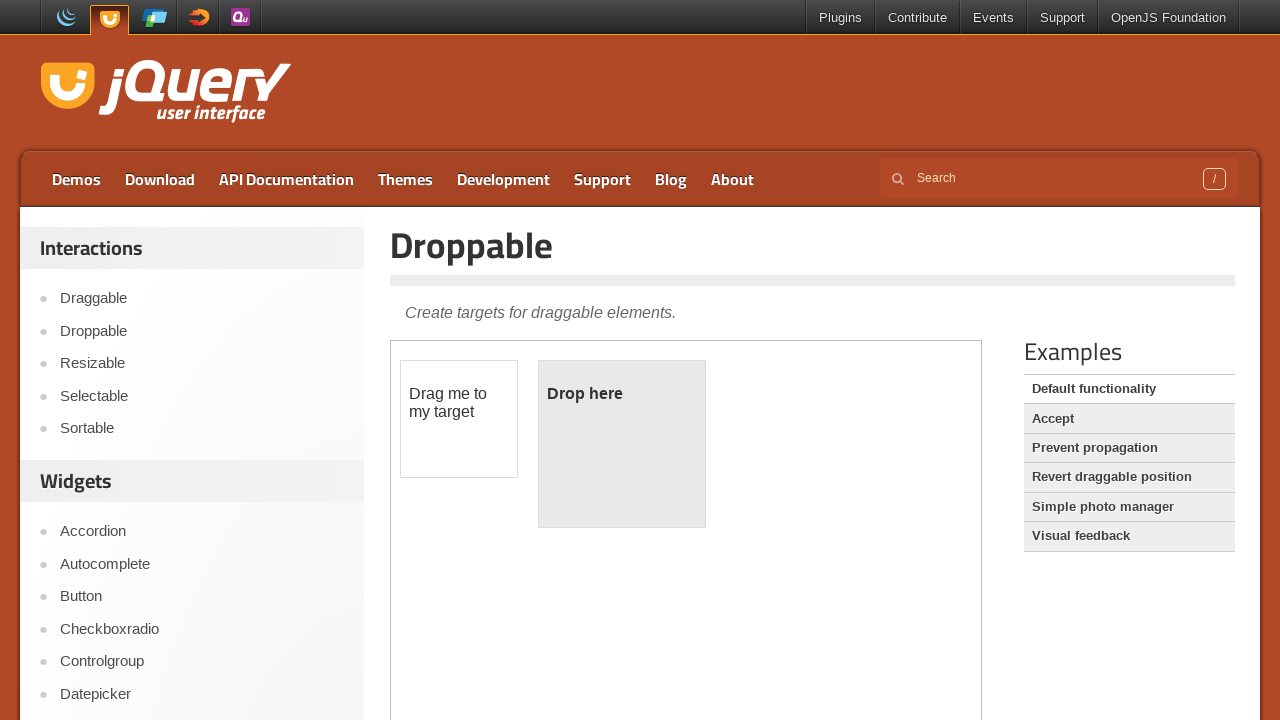

Located first iframe on the page
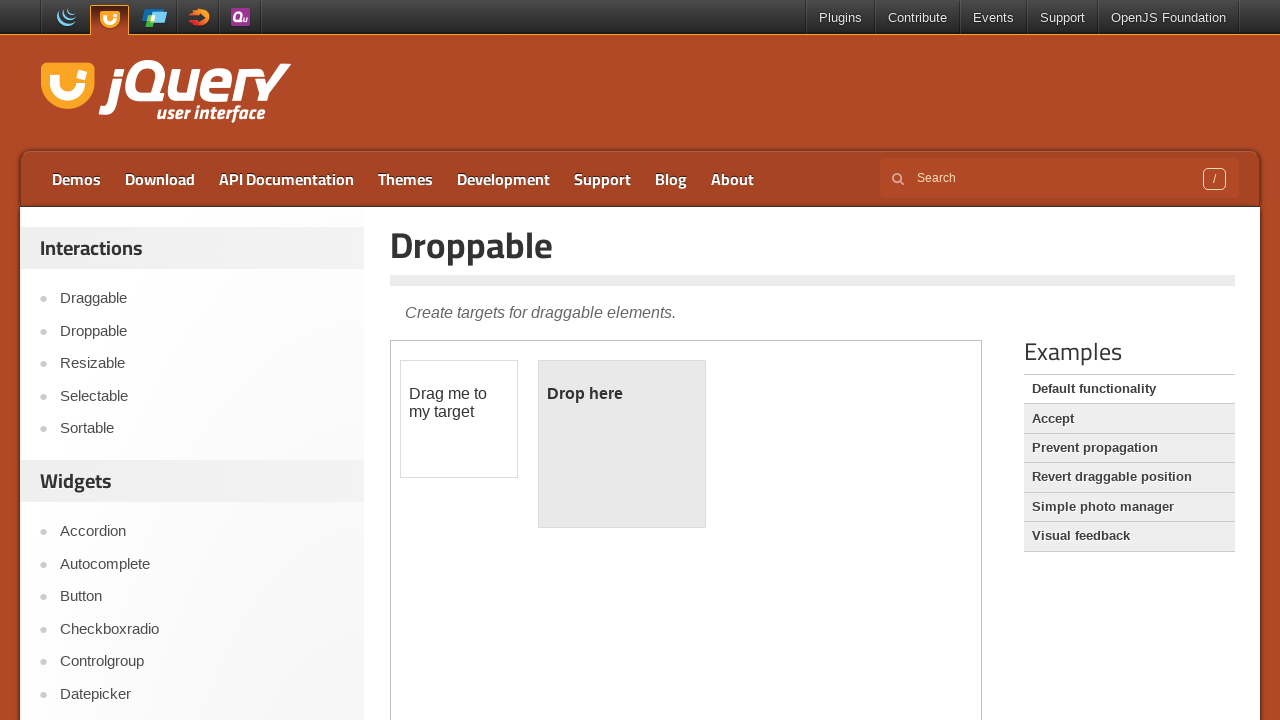

Located draggable element within iframe
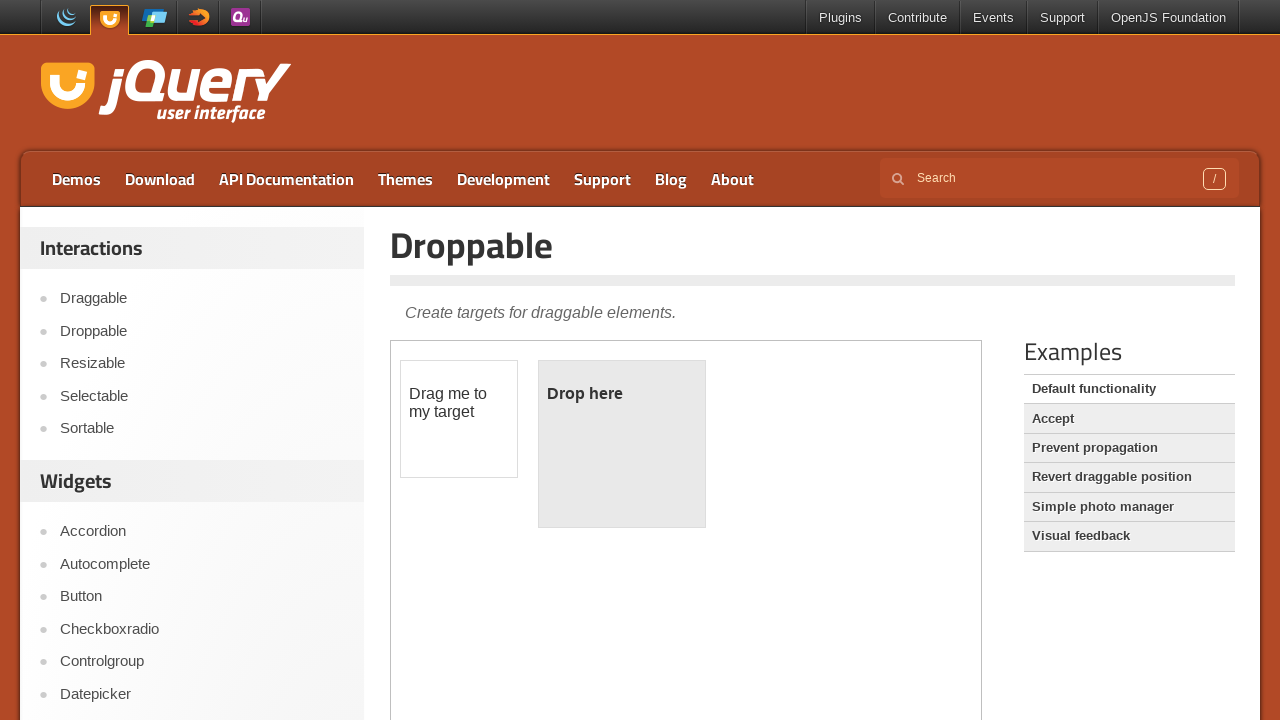

Located droppable target element within iframe
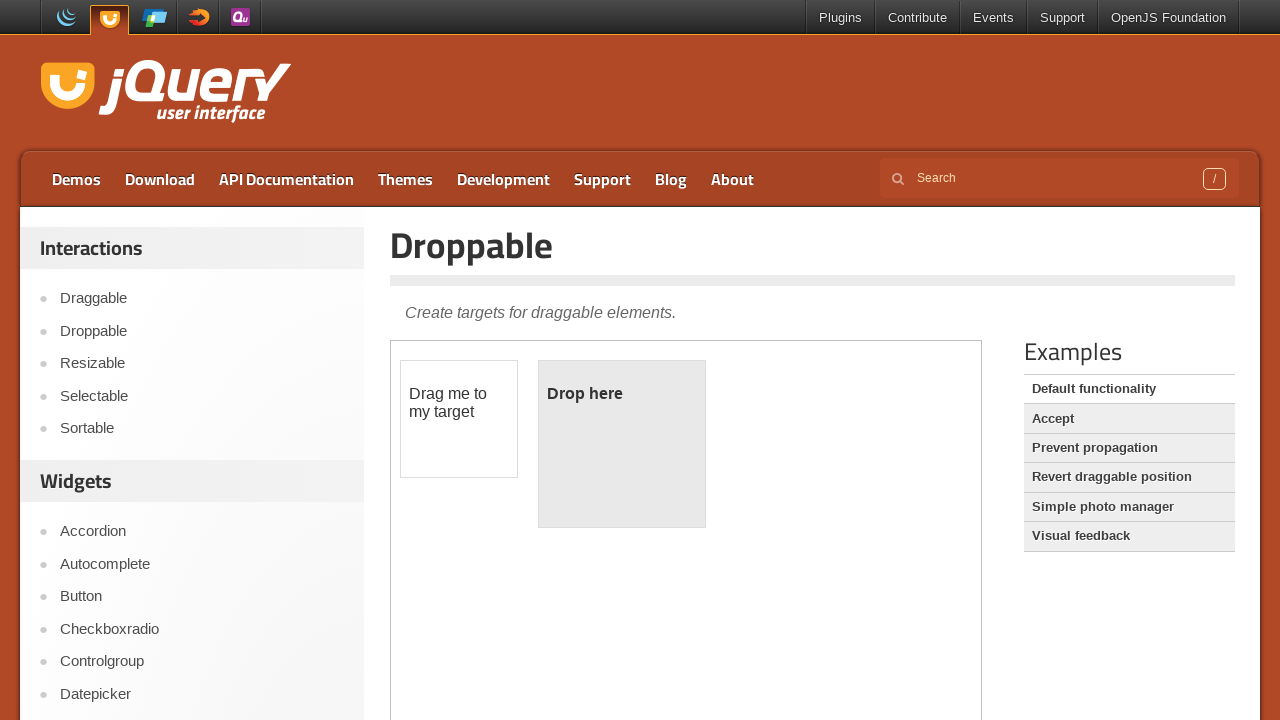

Dragged draggable element onto droppable target at (622, 444)
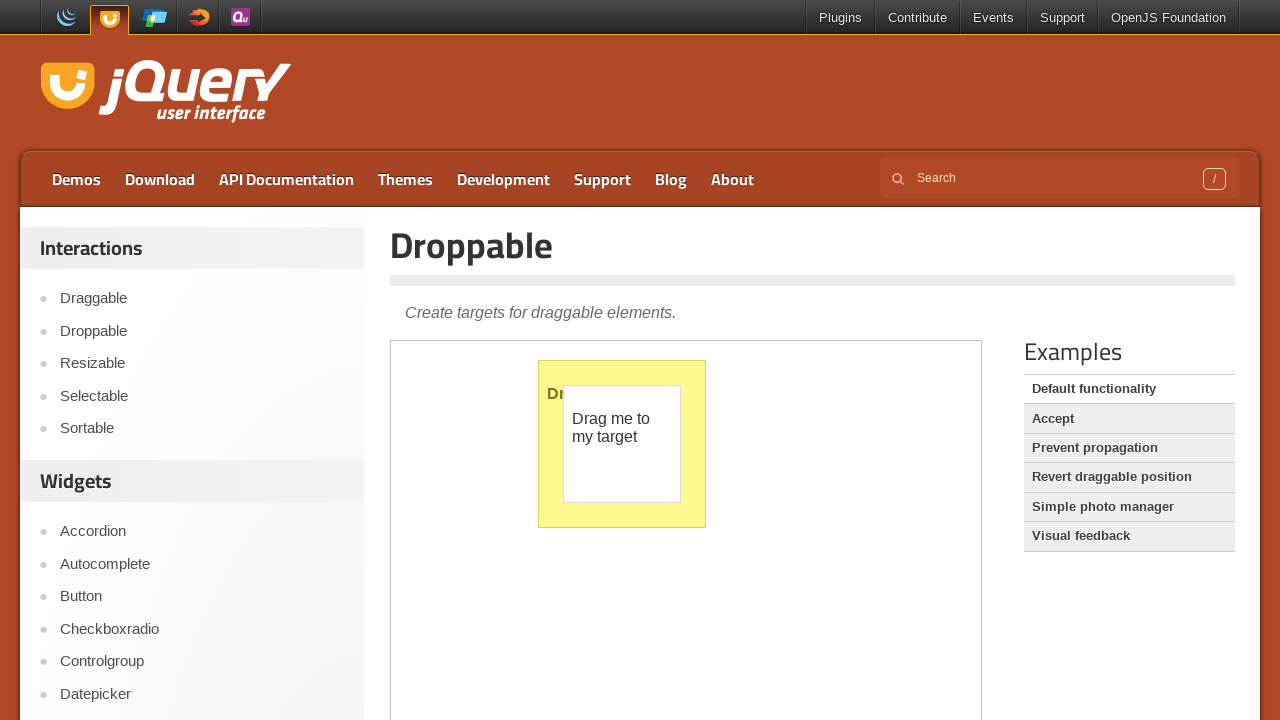

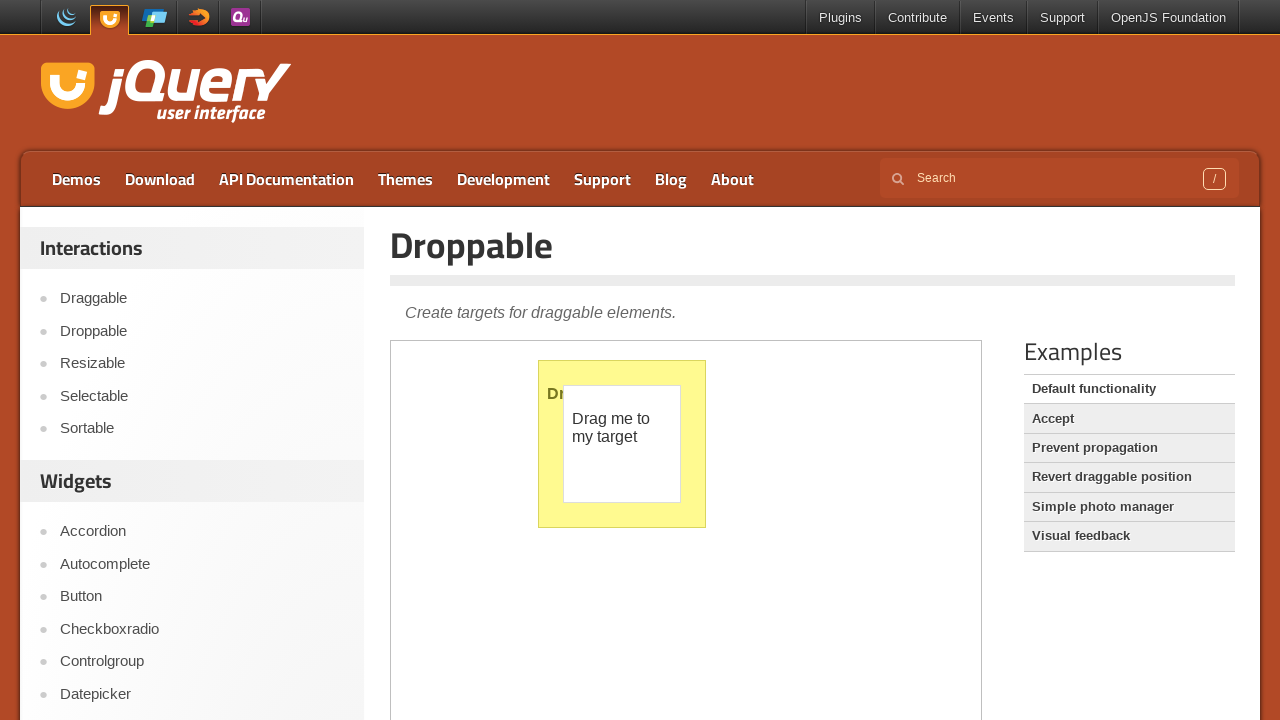